Tests Squidlr.com video download functionality by pasting an Instagram URL into the input field, triggering validation, and clicking the download button to verify the service processes the URL correctly.

Starting URL: https://www.squidlr.com/

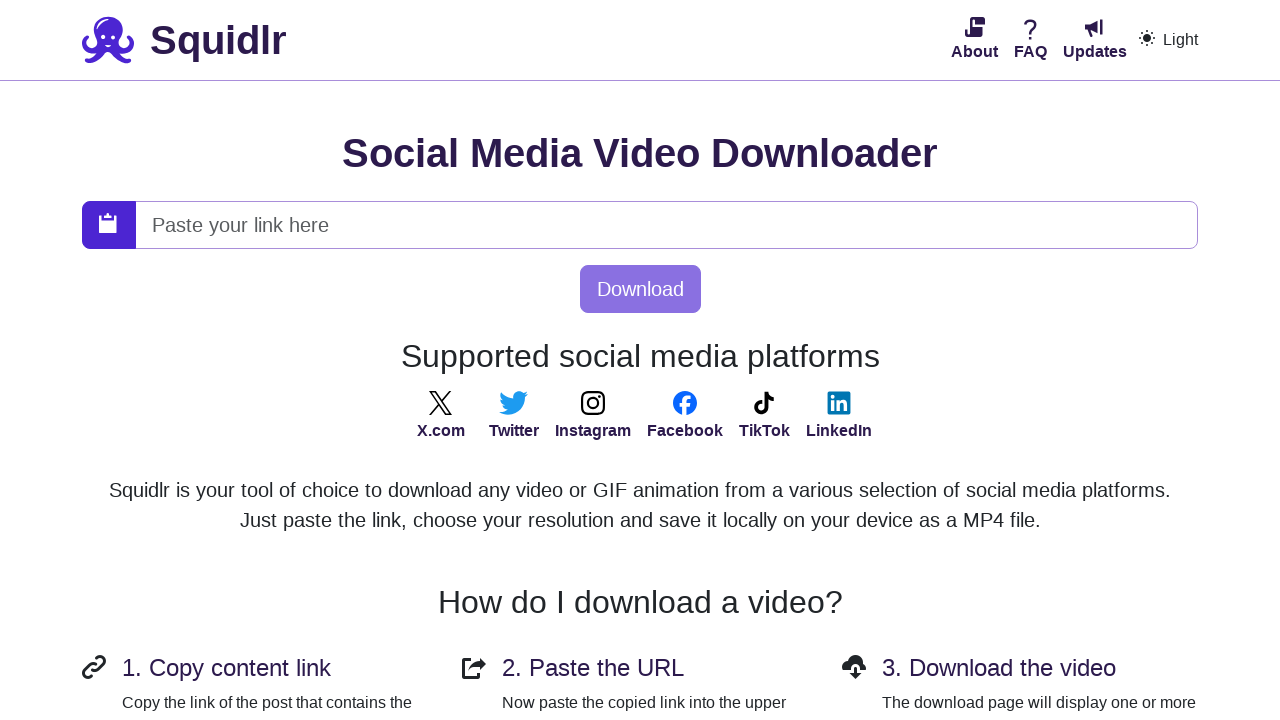

Waited for page to reach networkidle state
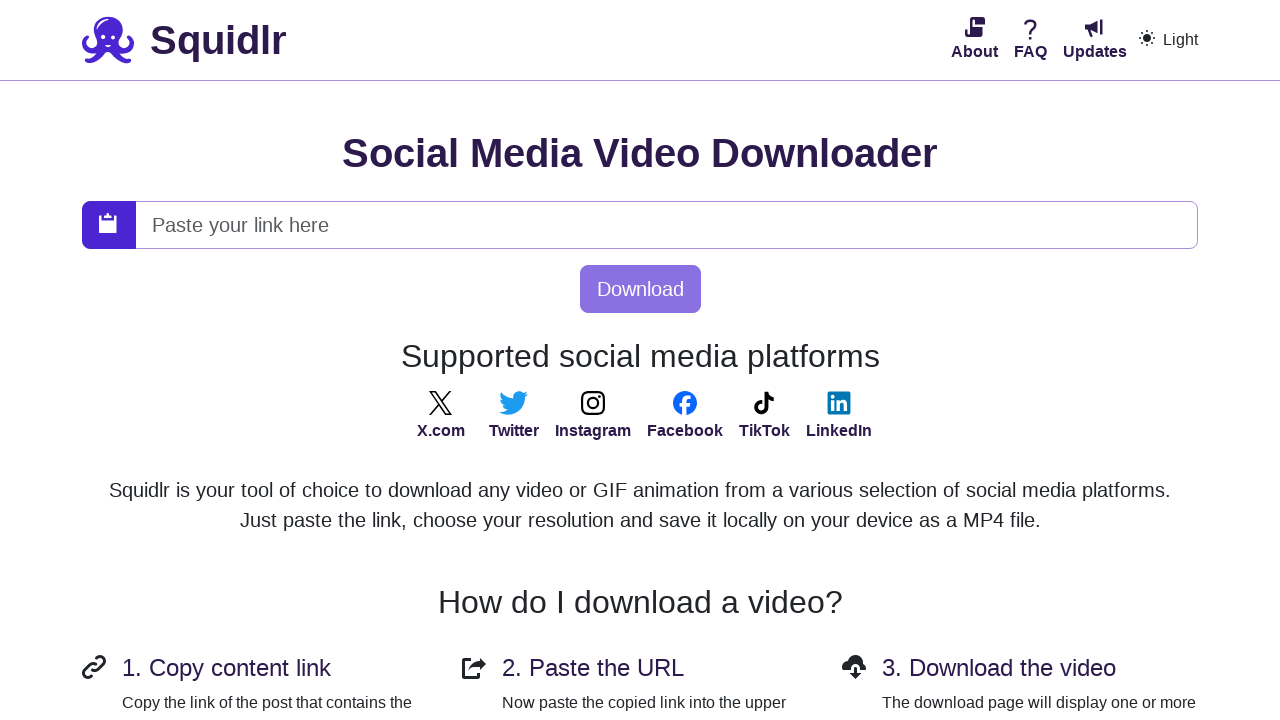

Waited 2 seconds for page to stabilize
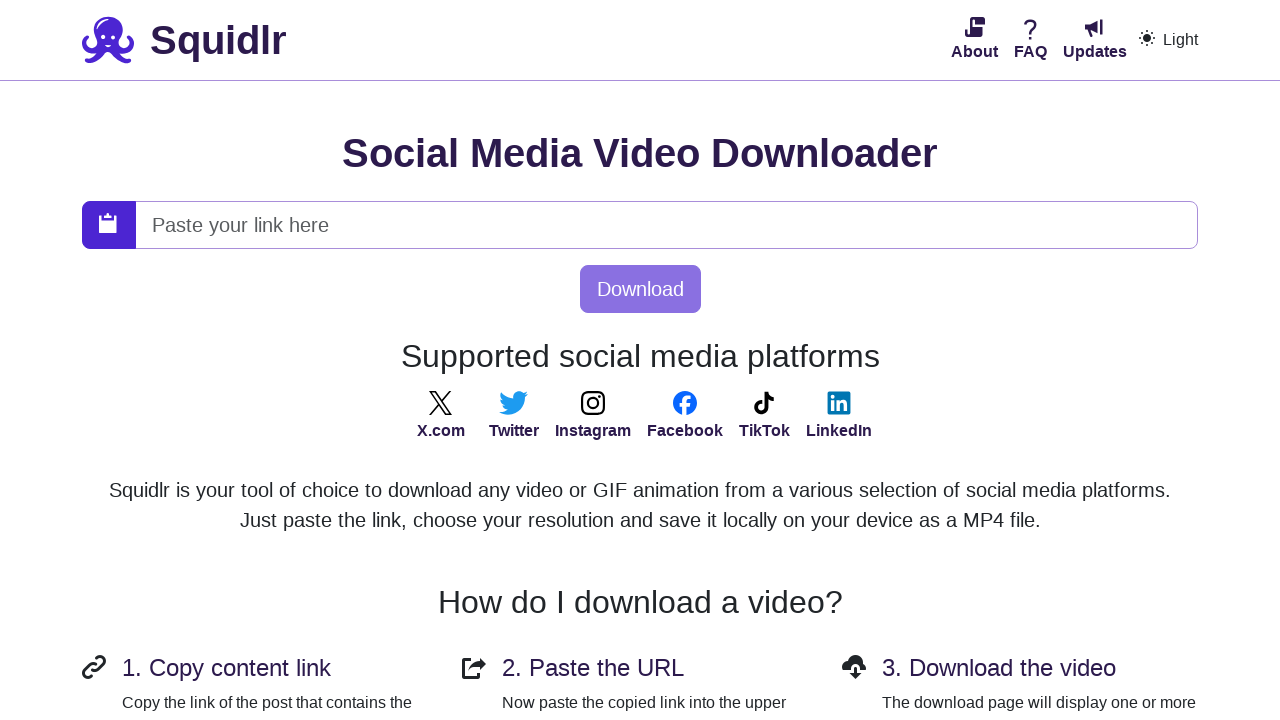

Clicked on URL input field to focus it at (666, 225) on #url
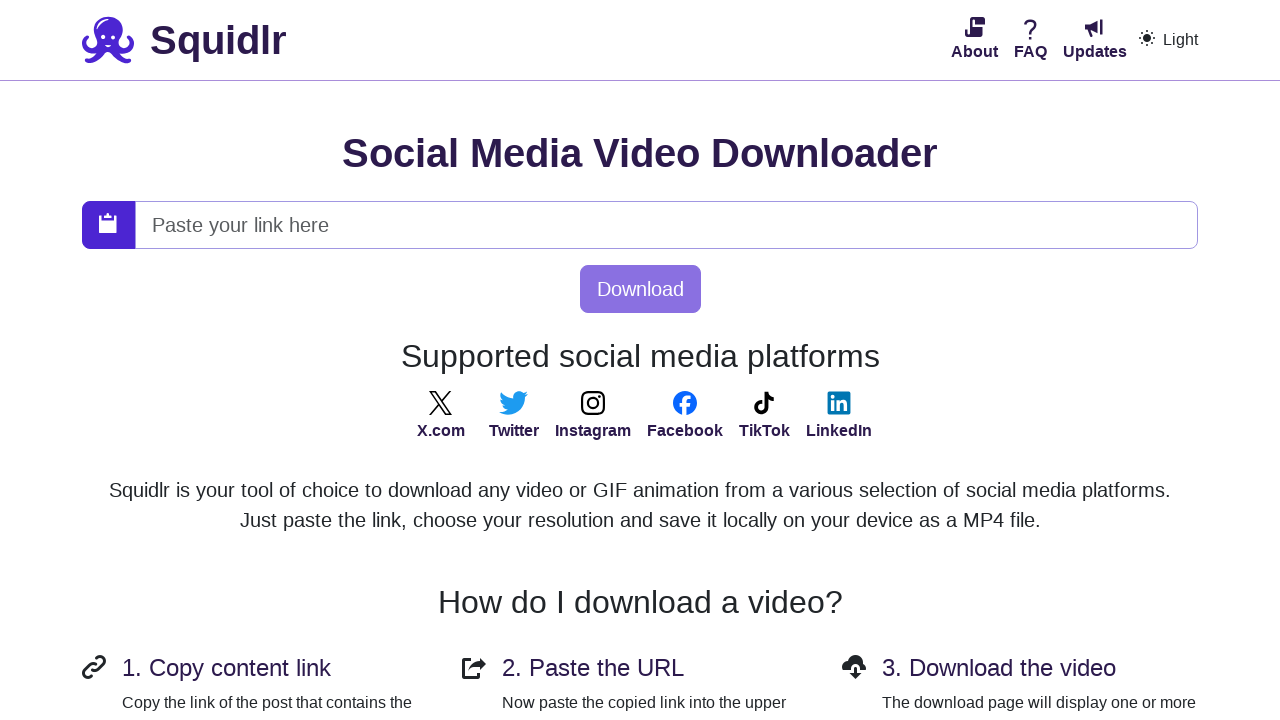

Waited 500ms after focusing input field
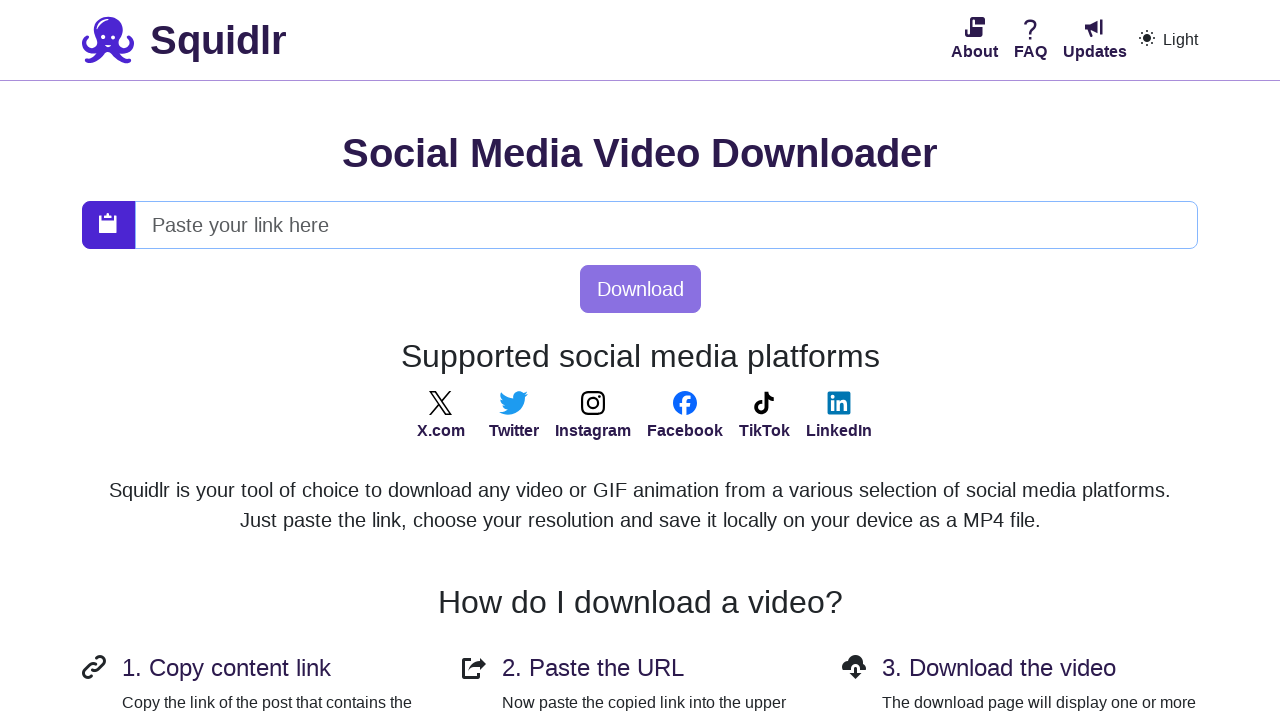

Selected all text in input field with Ctrl+A
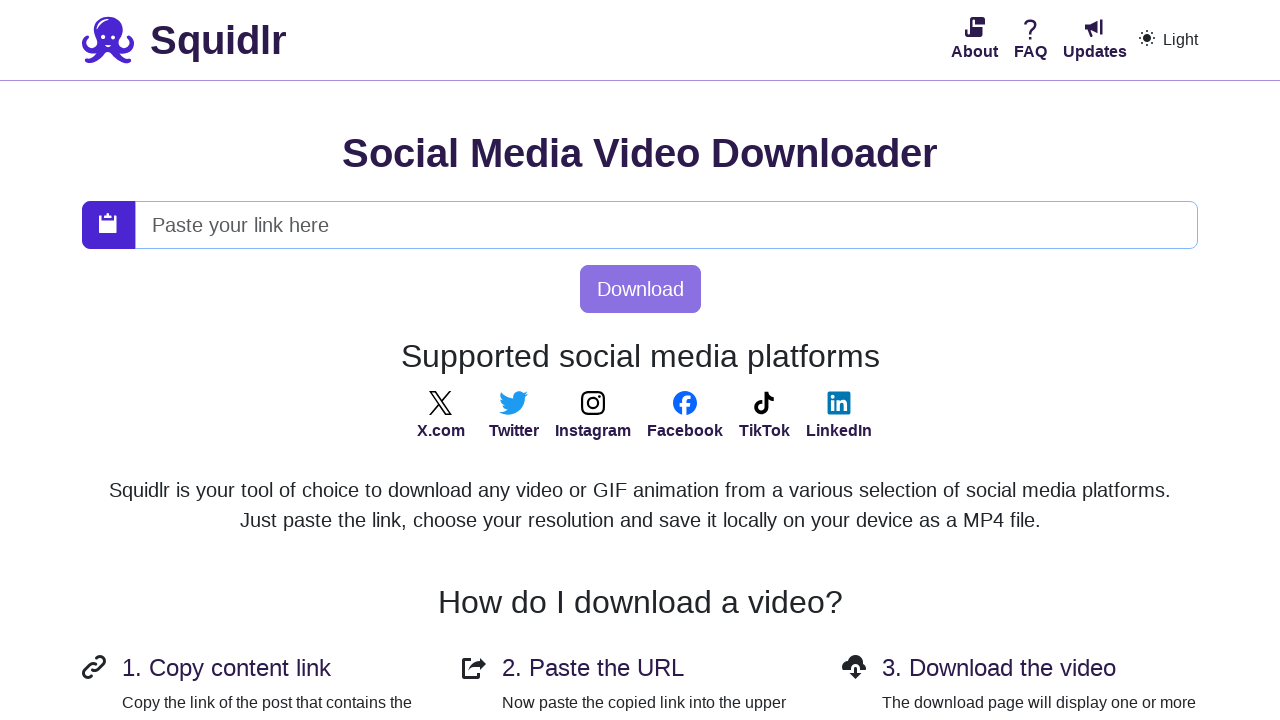

Deleted selected text from input field
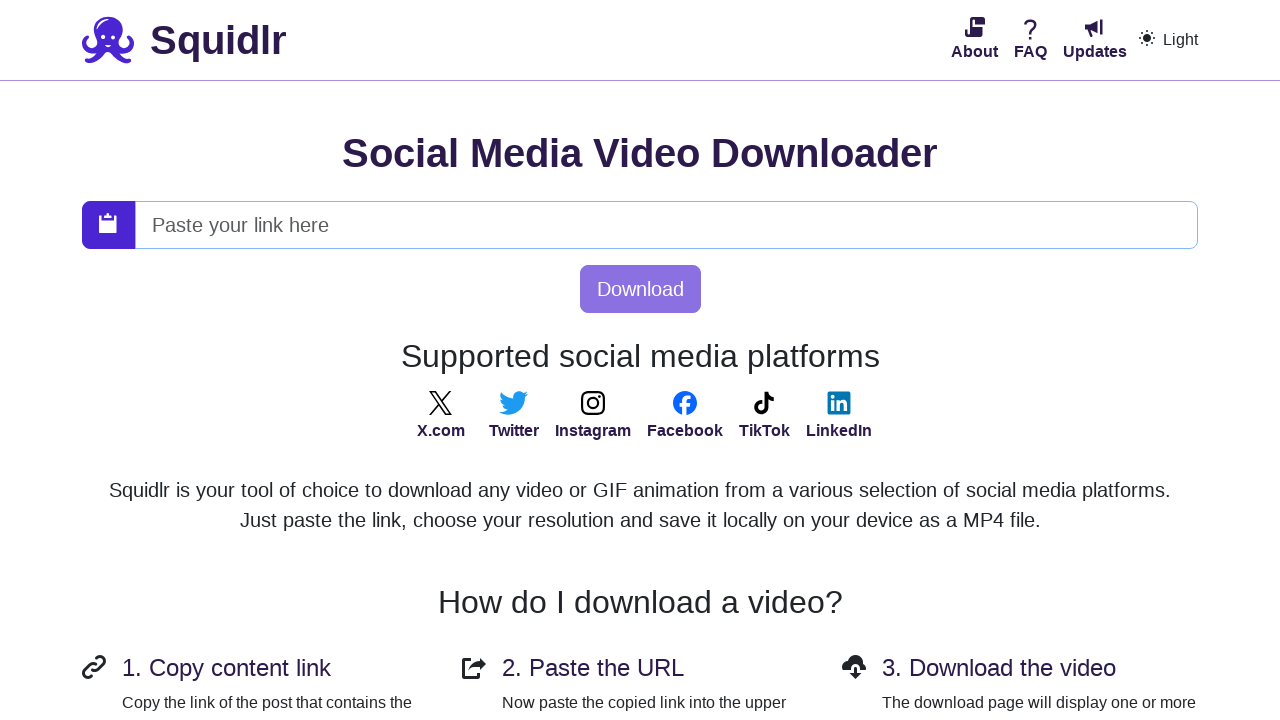

Waited 500ms after clearing input field
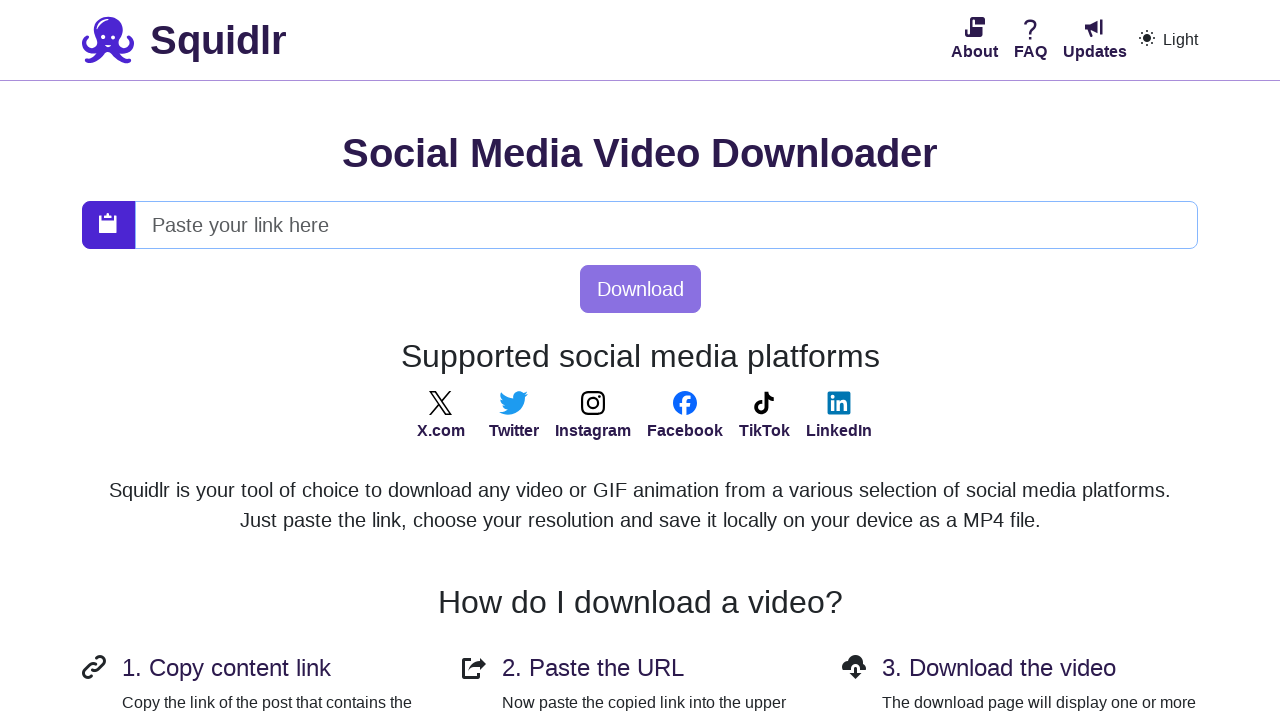

Set clipboard content to Instagram URL
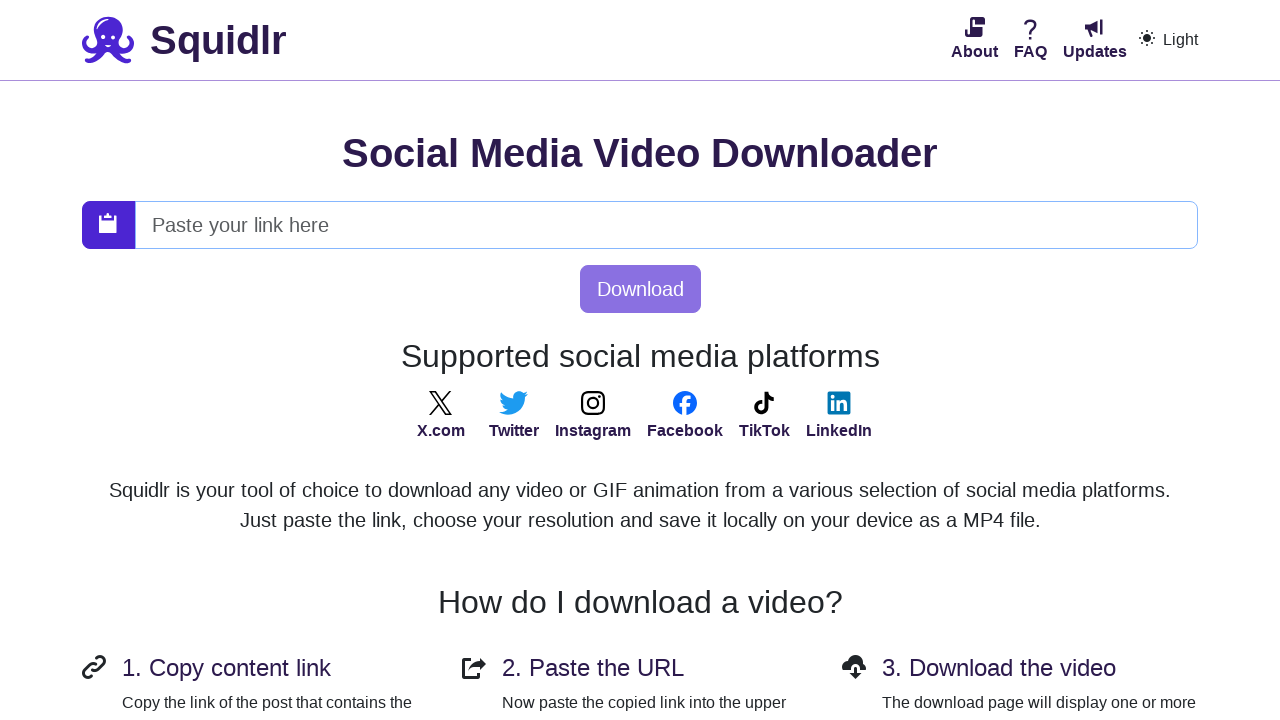

Pasted Instagram URL into input field using Ctrl+V
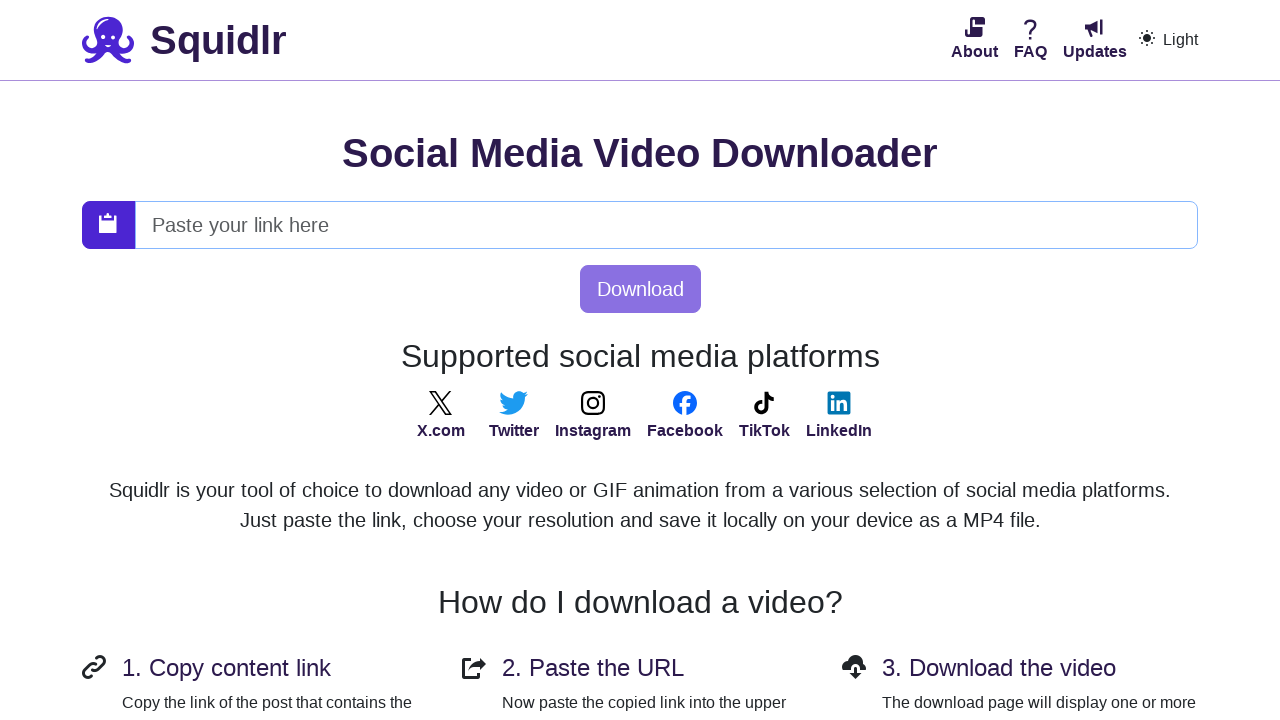

Waited 2 seconds for paste operation to complete
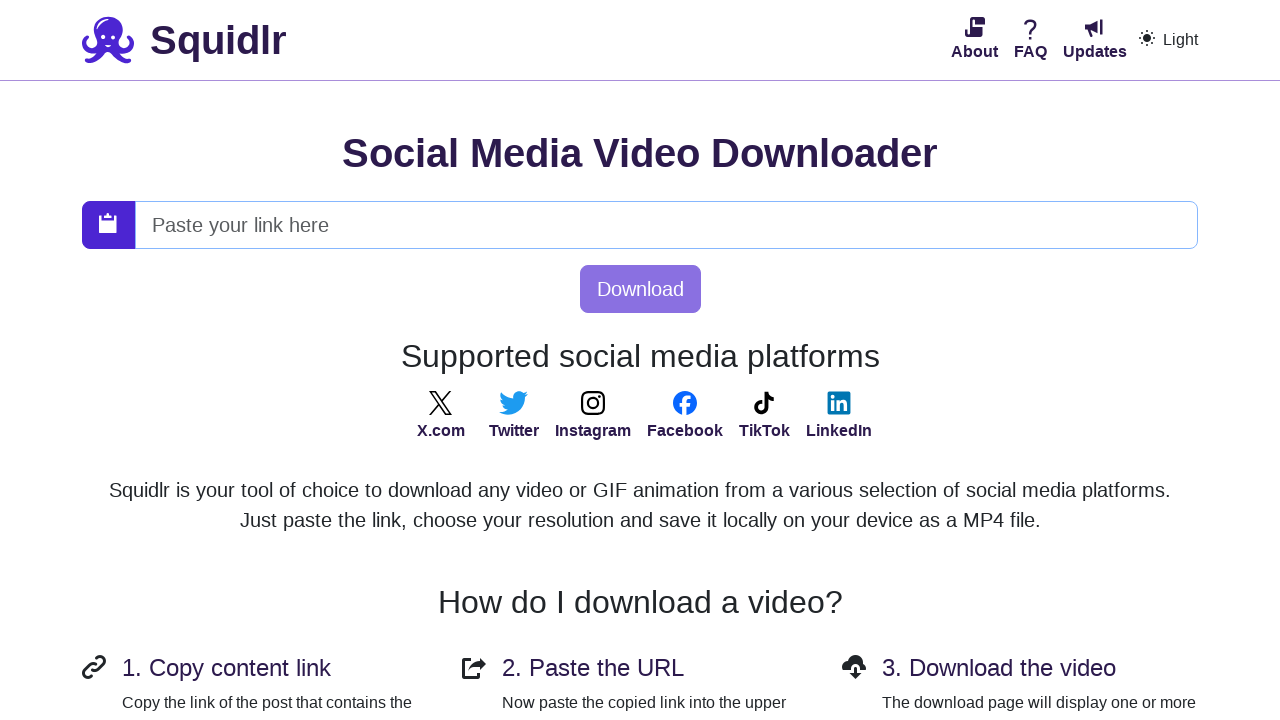

Pressed Tab to trigger URL validation
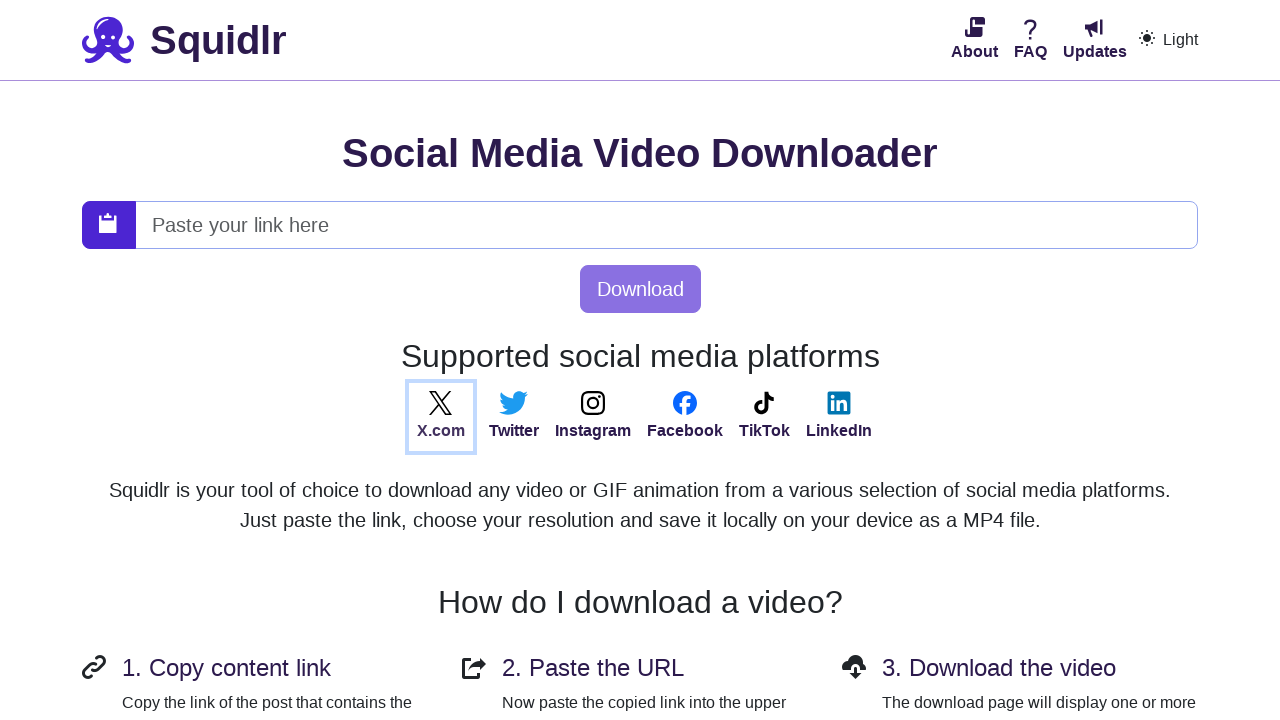

Waited 3 seconds for validation to complete
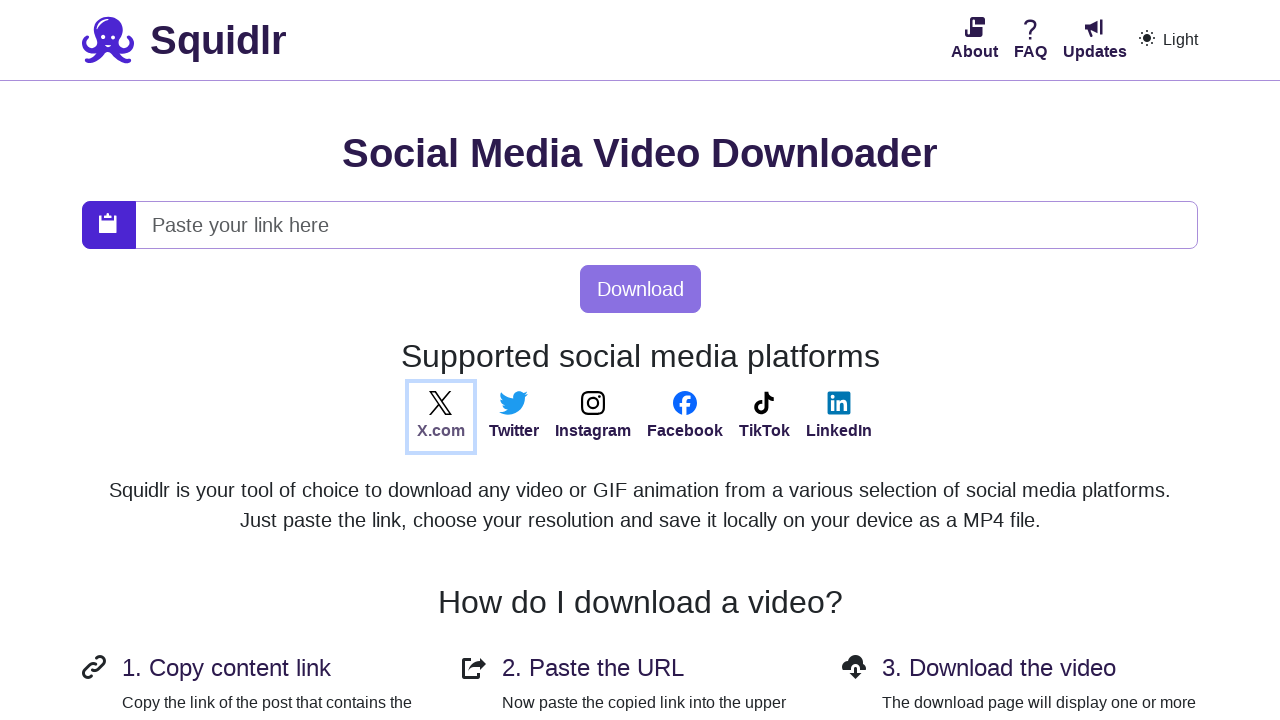

Checked if download button is enabled: False
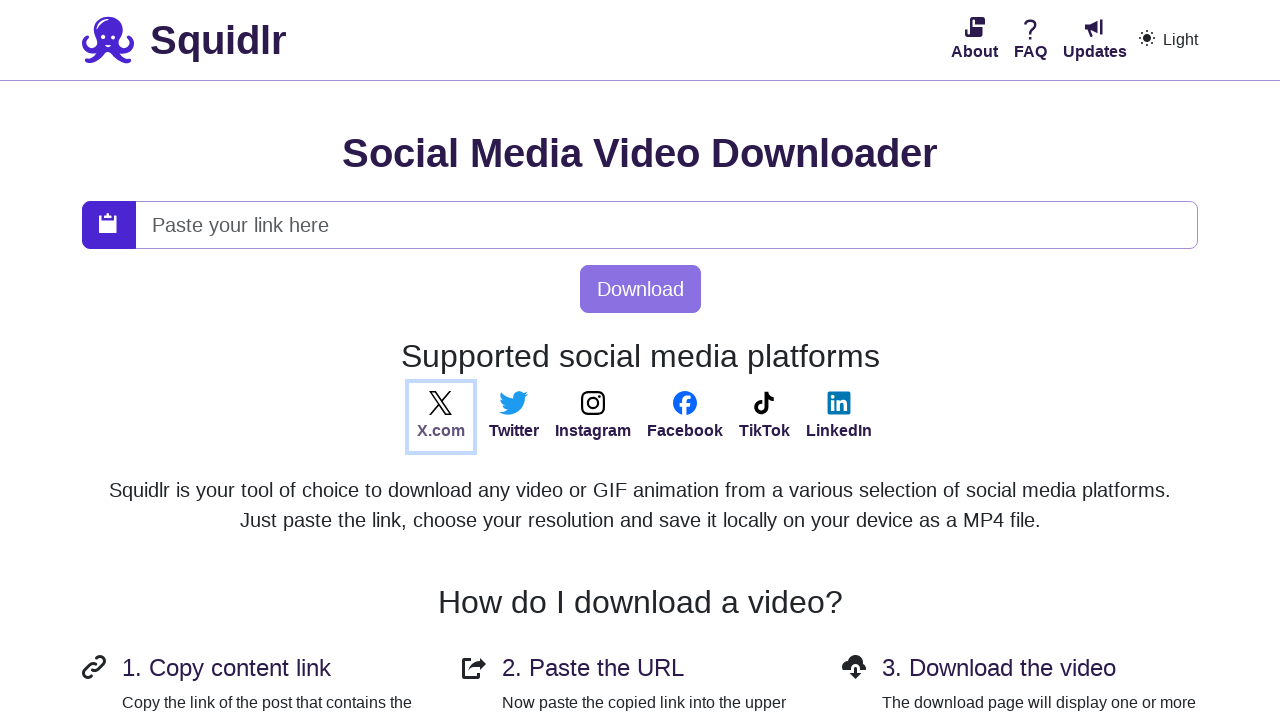

Download button was disabled, refocused URL input field on #url
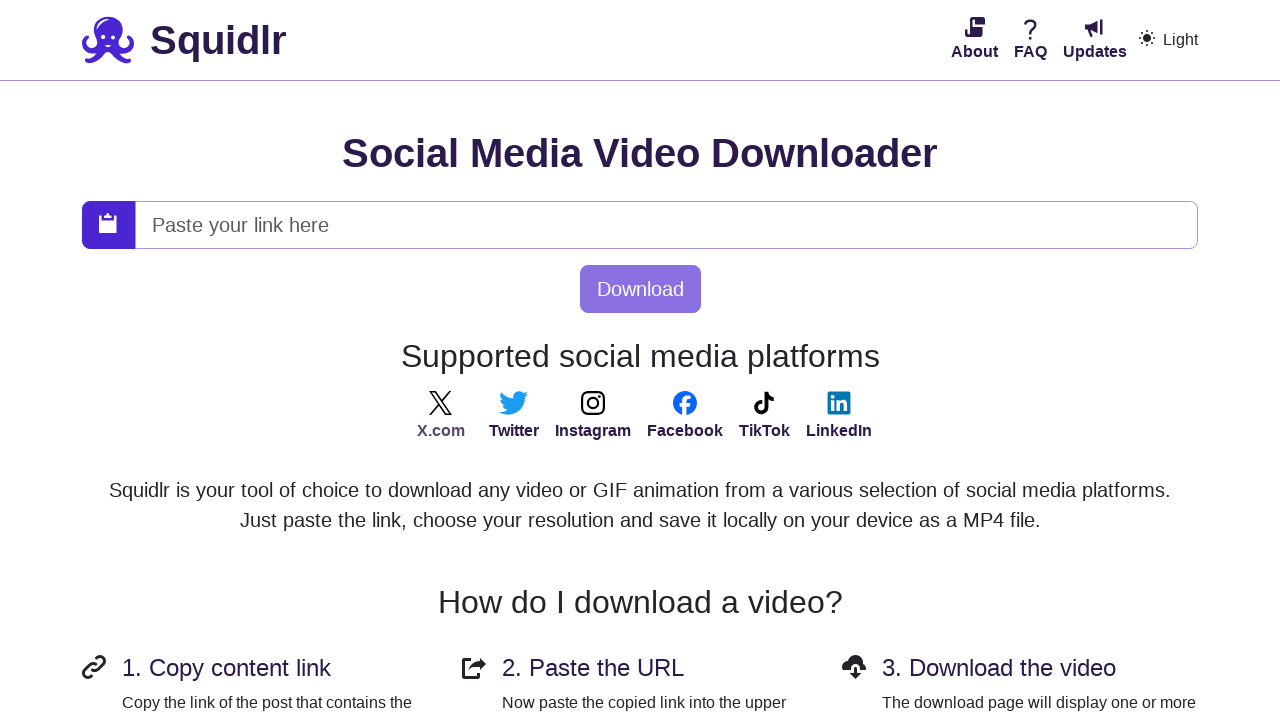

Pressed Enter key to trigger download as alternative method
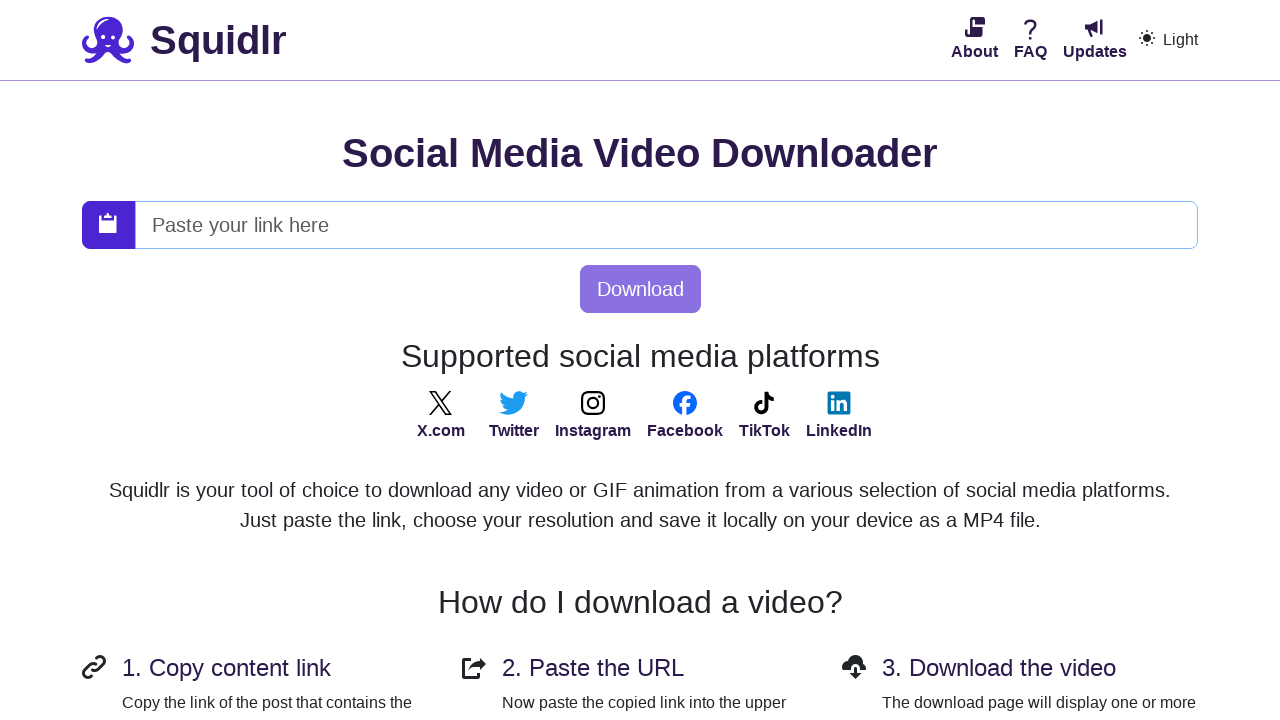

Waited 3 seconds after pressing Enter
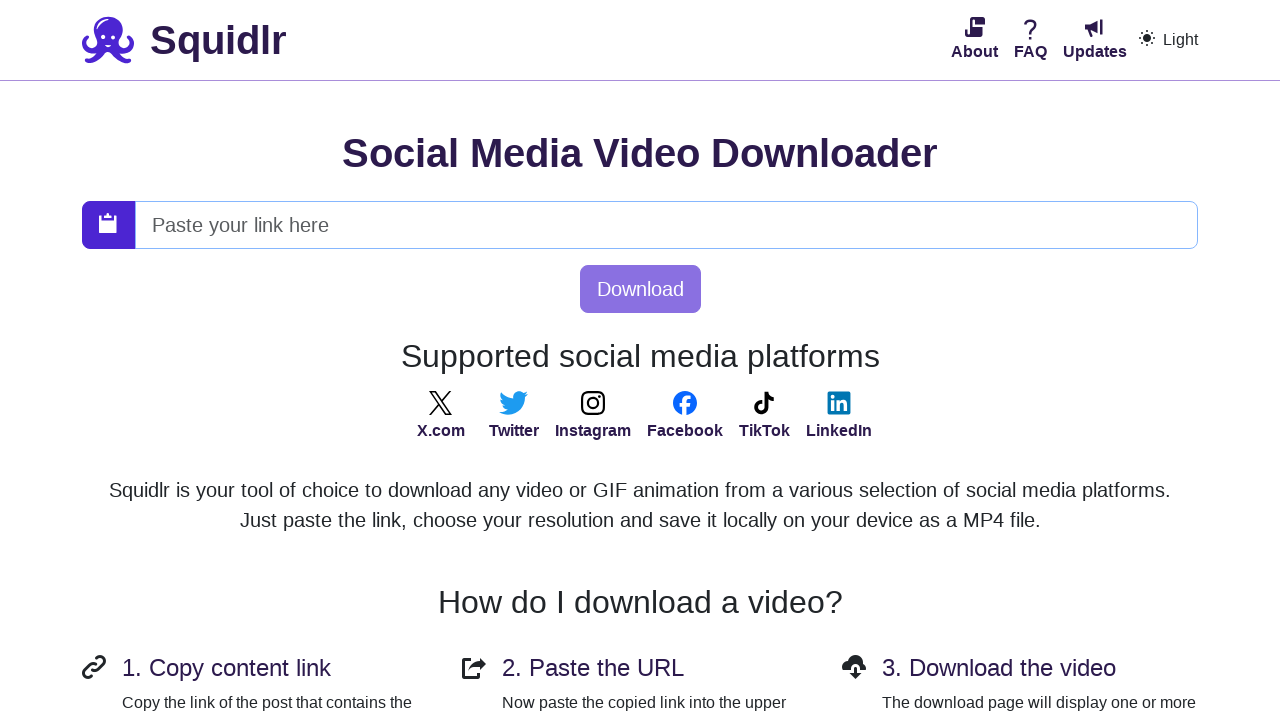

Rechecked if download button is enabled: False
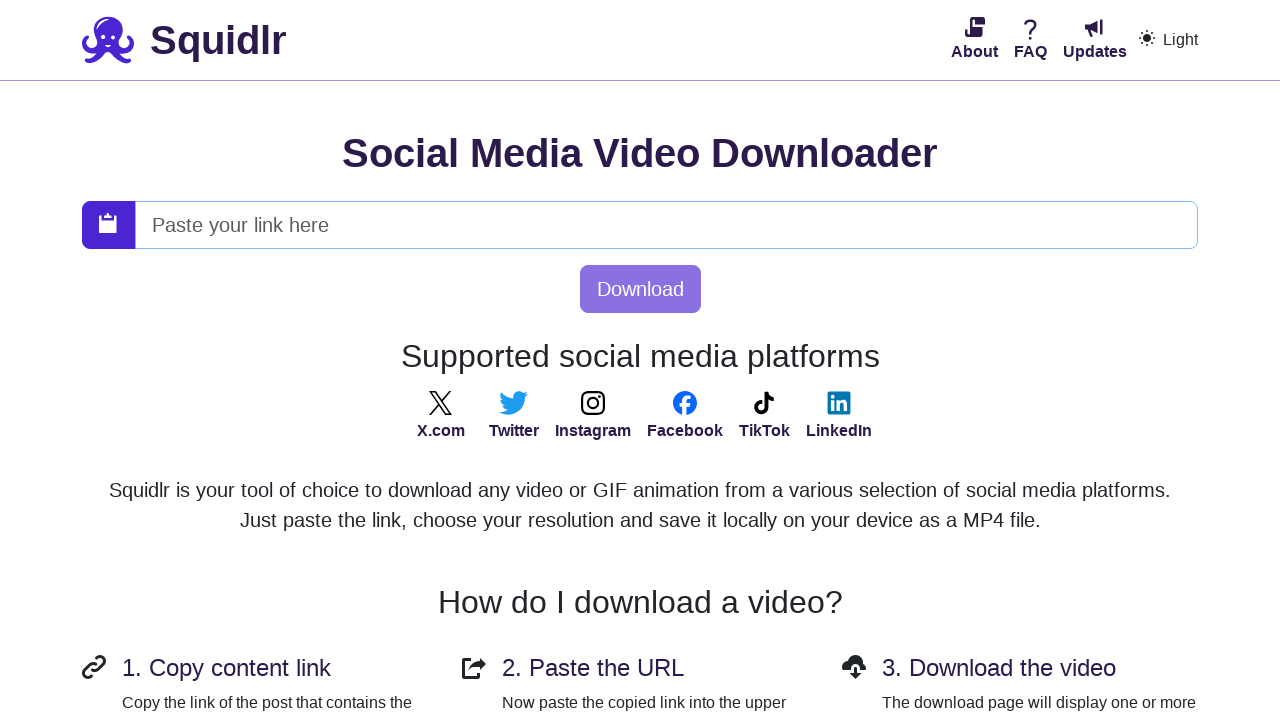

Waited 5 seconds for download results to appear
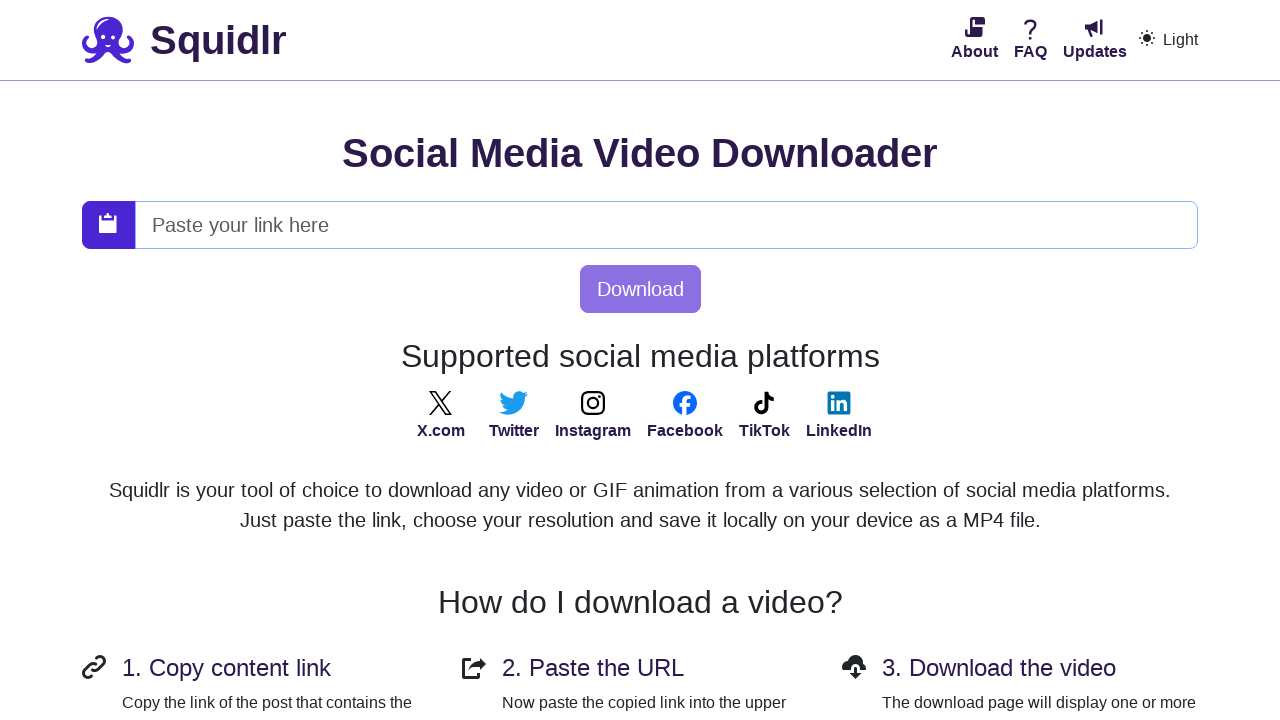

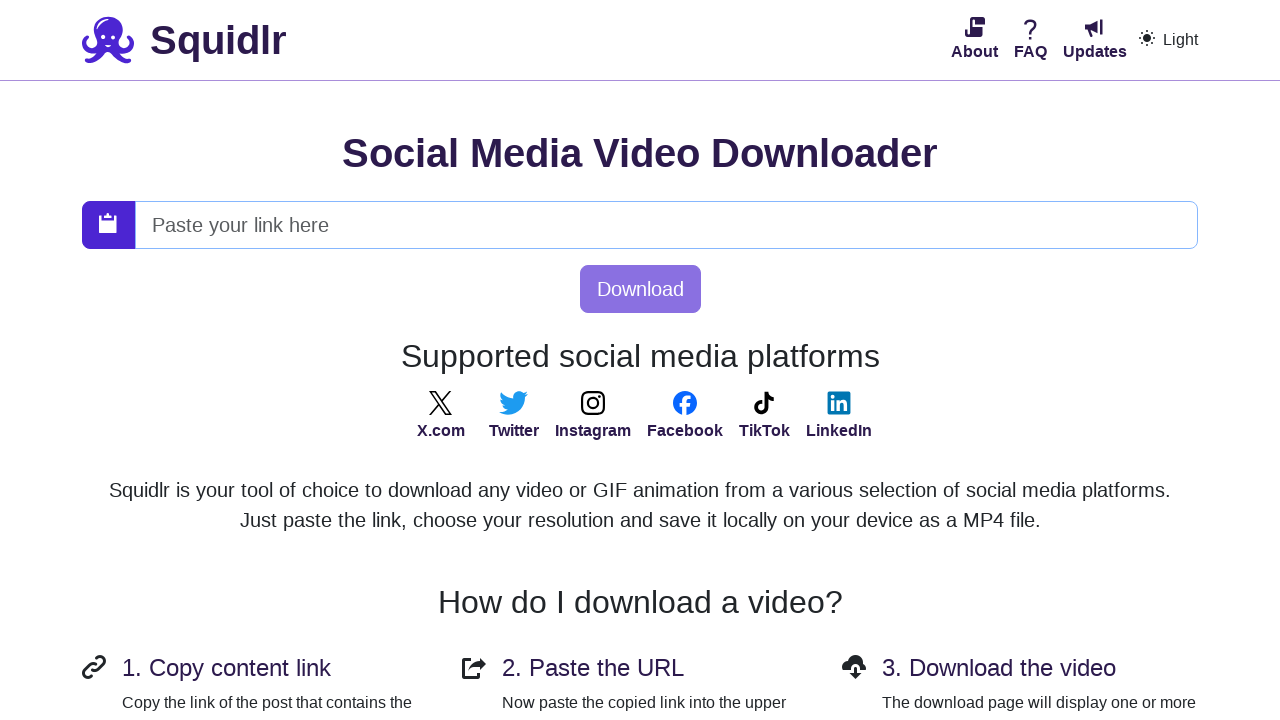